Tests filling a sign-up form with dynamic attributes on a Selenium training page, including username, password, confirm password, and email fields, then submitting and verifying success message.

Starting URL: https://v1.training-support.net/selenium/dynamic-attributes

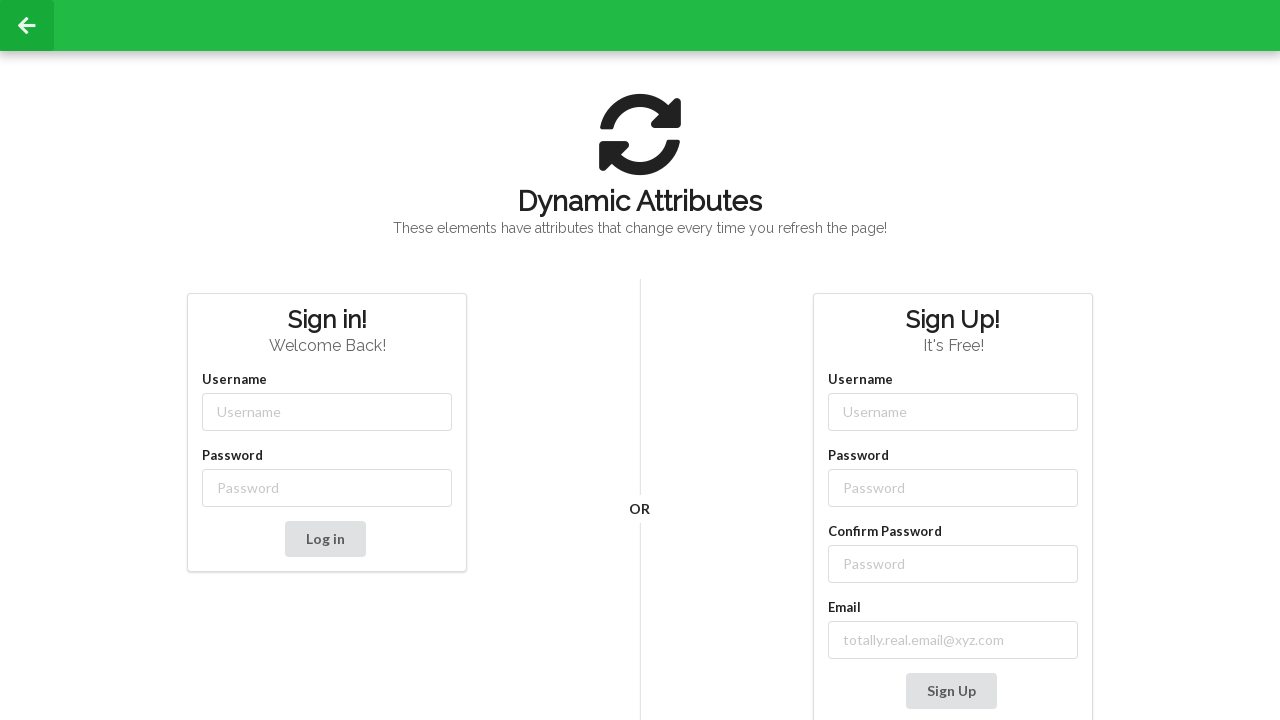

Filled username field with 'TestUser2024' using dynamic class selector on input[class*='-username']
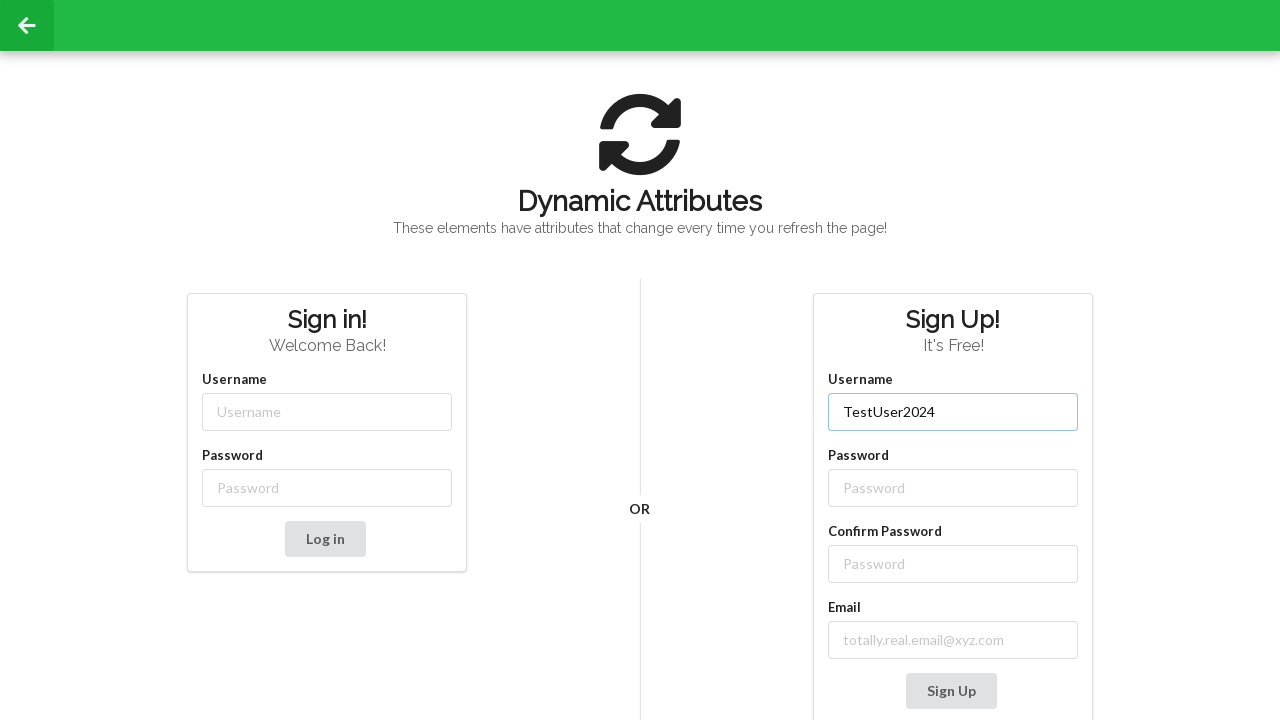

Filled password field with 'SecurePass123' using dynamic class selector on input[class*='-password']
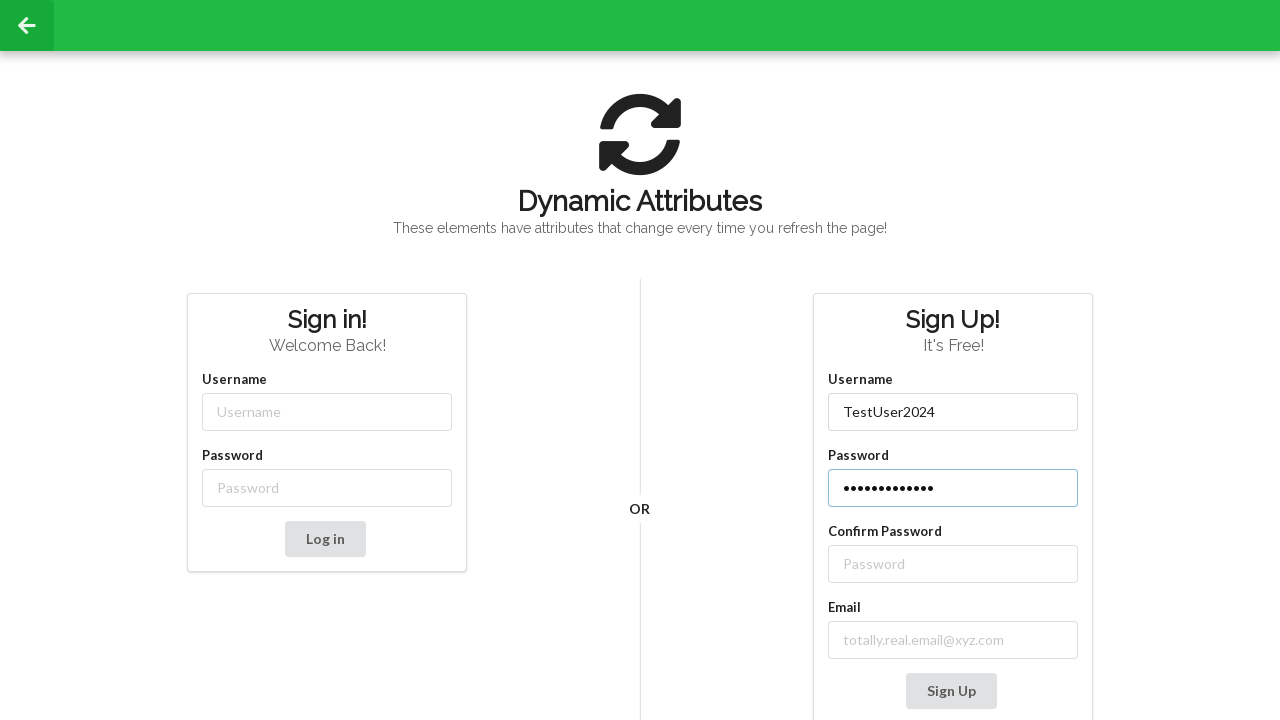

Filled confirm password field with 'SecurePass123' using label relationship on //label[text()='Confirm Password']/following-sibling::input
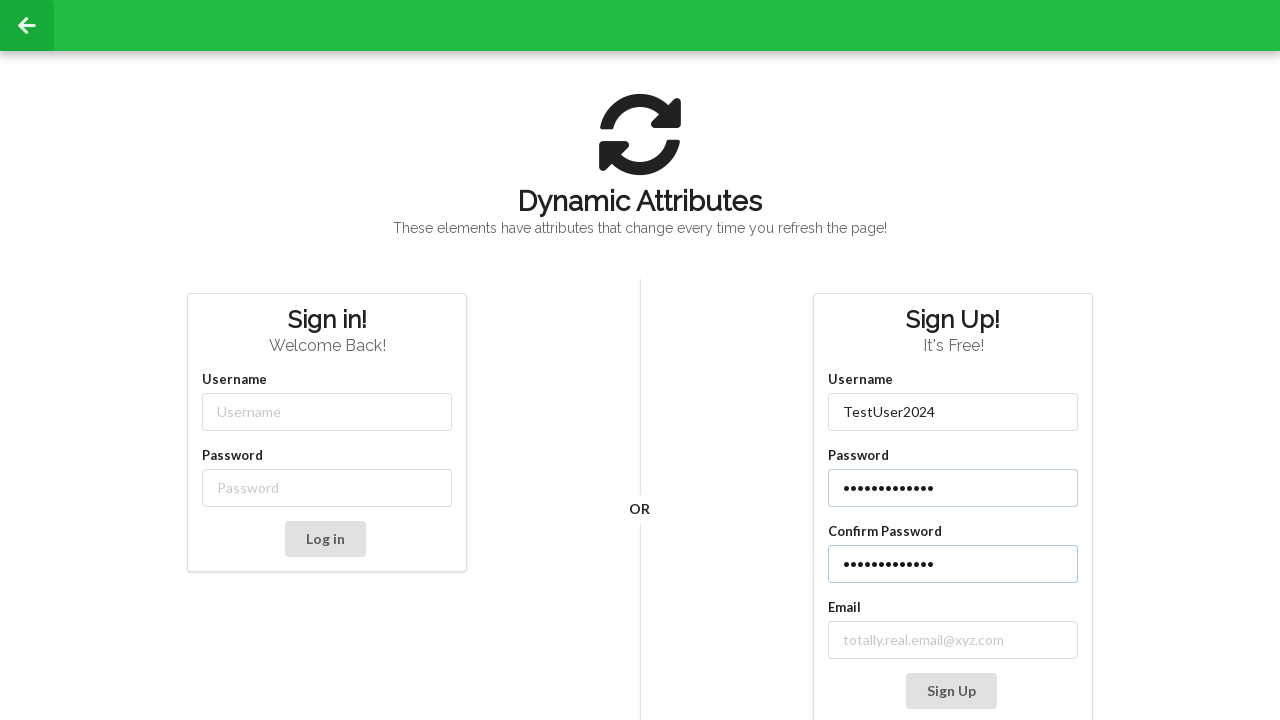

Filled email field with 'testuser2024@example.com' using label containing 'mail' on //label[contains(text(), 'mail')]/following-sibling::input
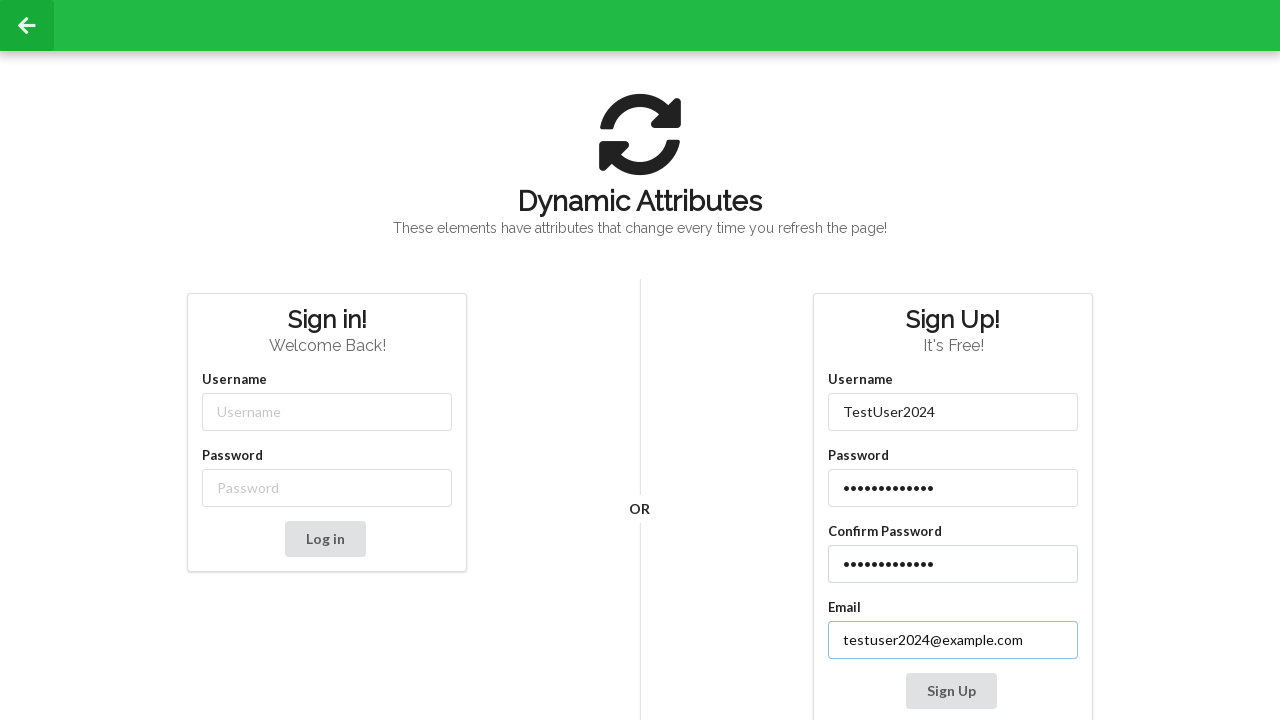

Clicked Sign Up button to submit the form at (951, 691) on button:has-text('Sign Up')
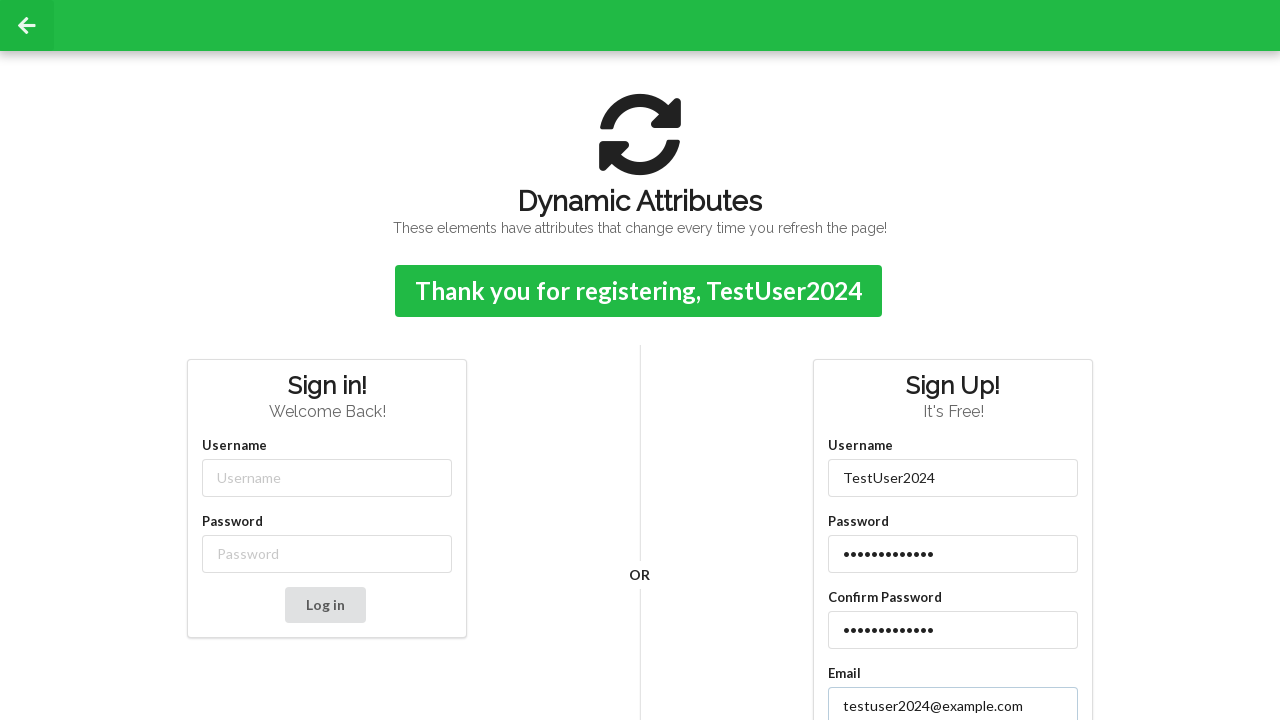

Success message appeared - form submission verified
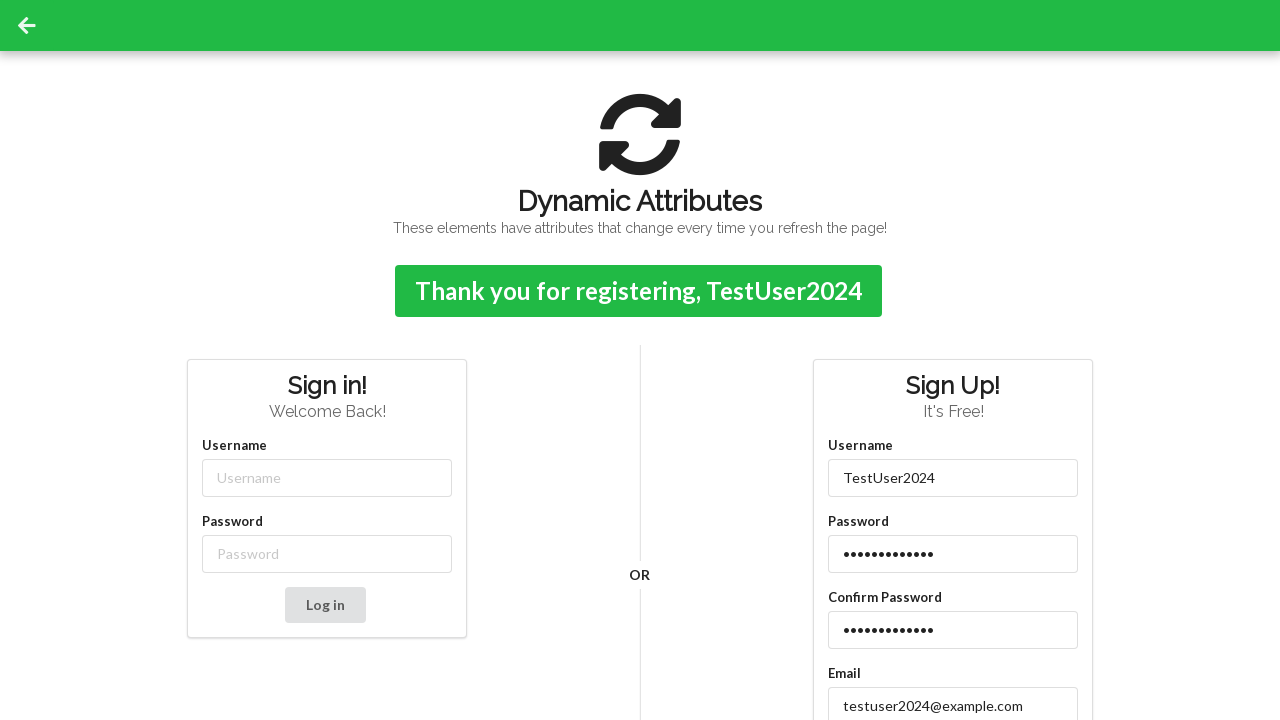

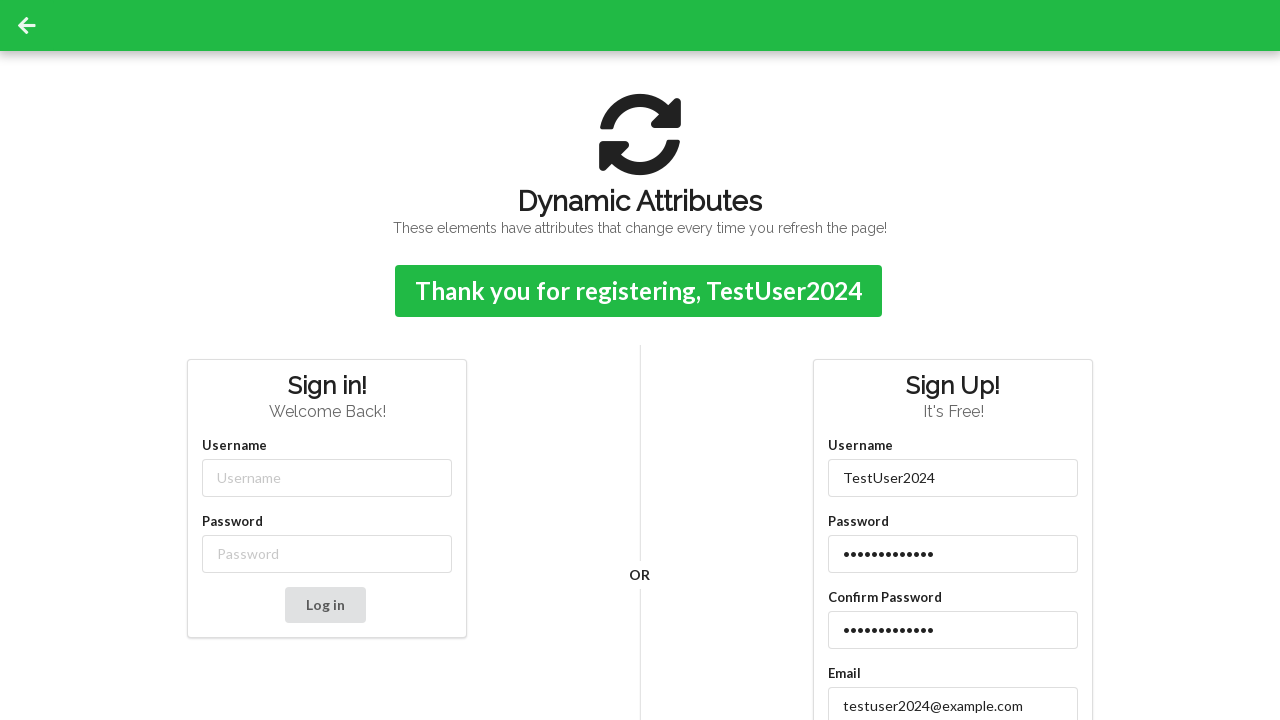